Tests ad form submission with a blank city/region field to verify validation behavior.

Starting URL: https://elenta.lt/patalpinti/ivesti-informacija?categoryId=AutoMoto_Automobiliai&actionId=Siulo&returnurl=%2F

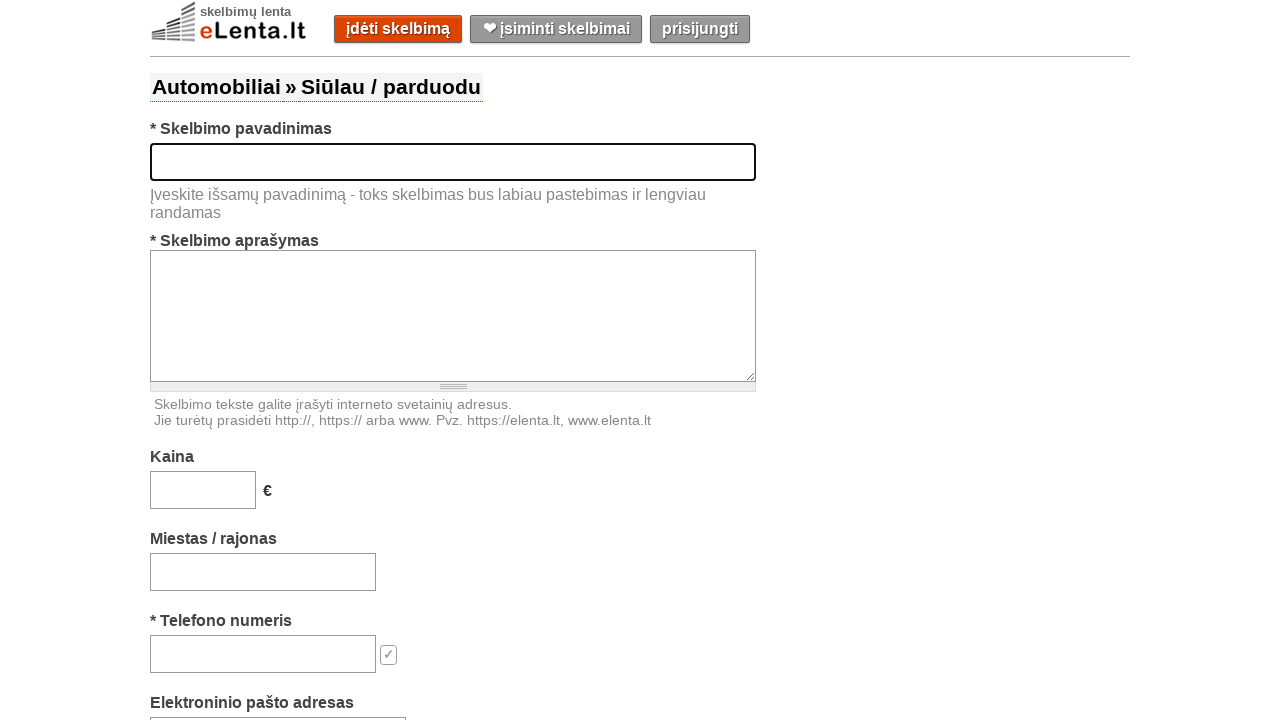

Filled title field with 'Used Lada with golden rims' on #title
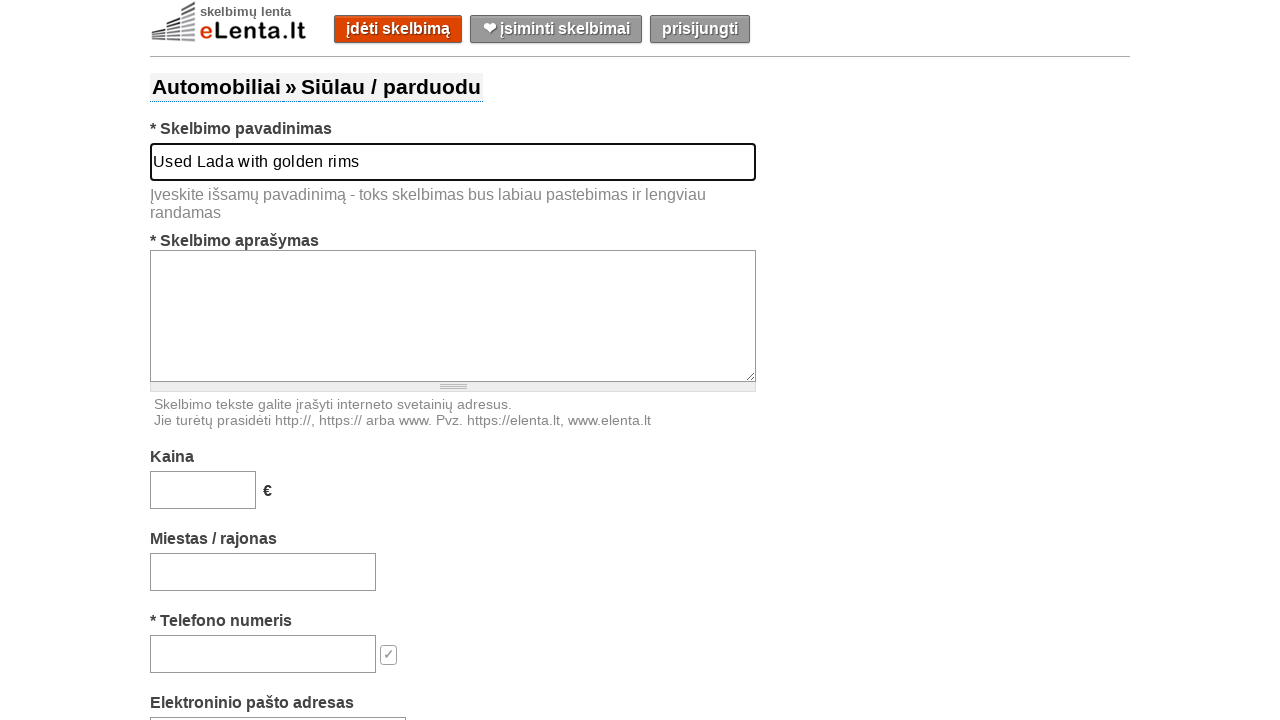

Filled description field with car details on #text
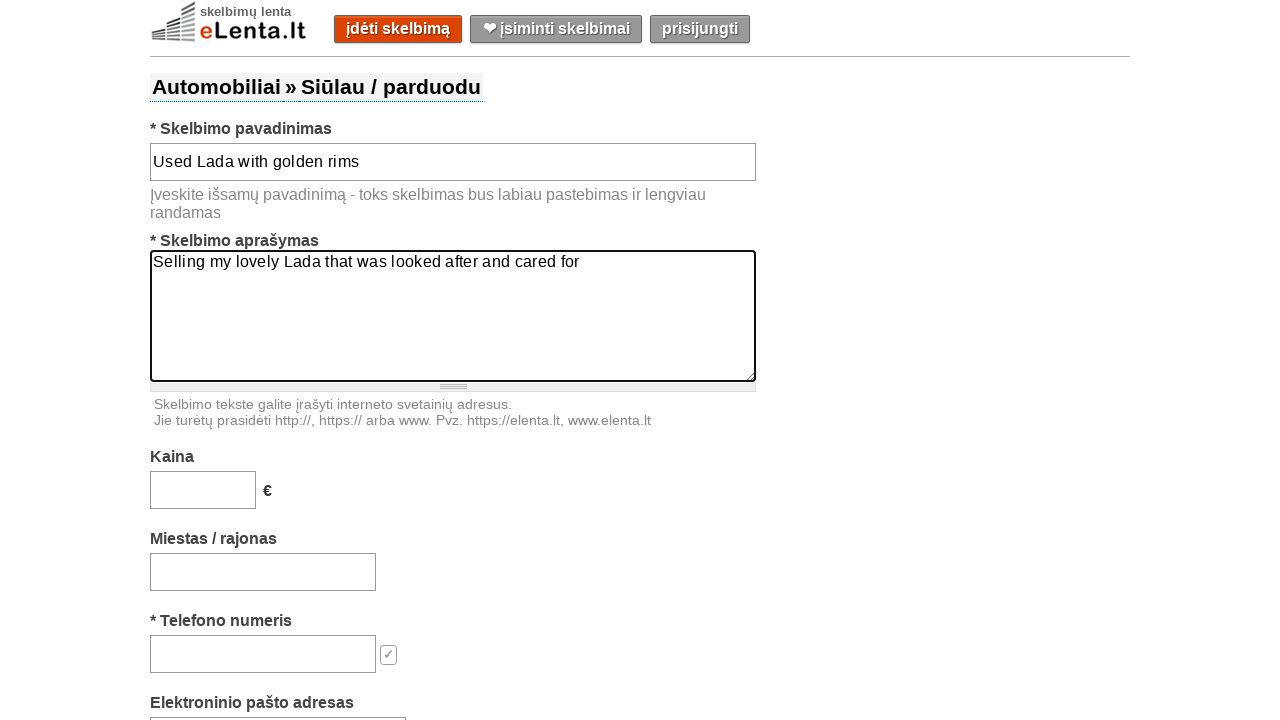

Filled price field with '15000' on #price
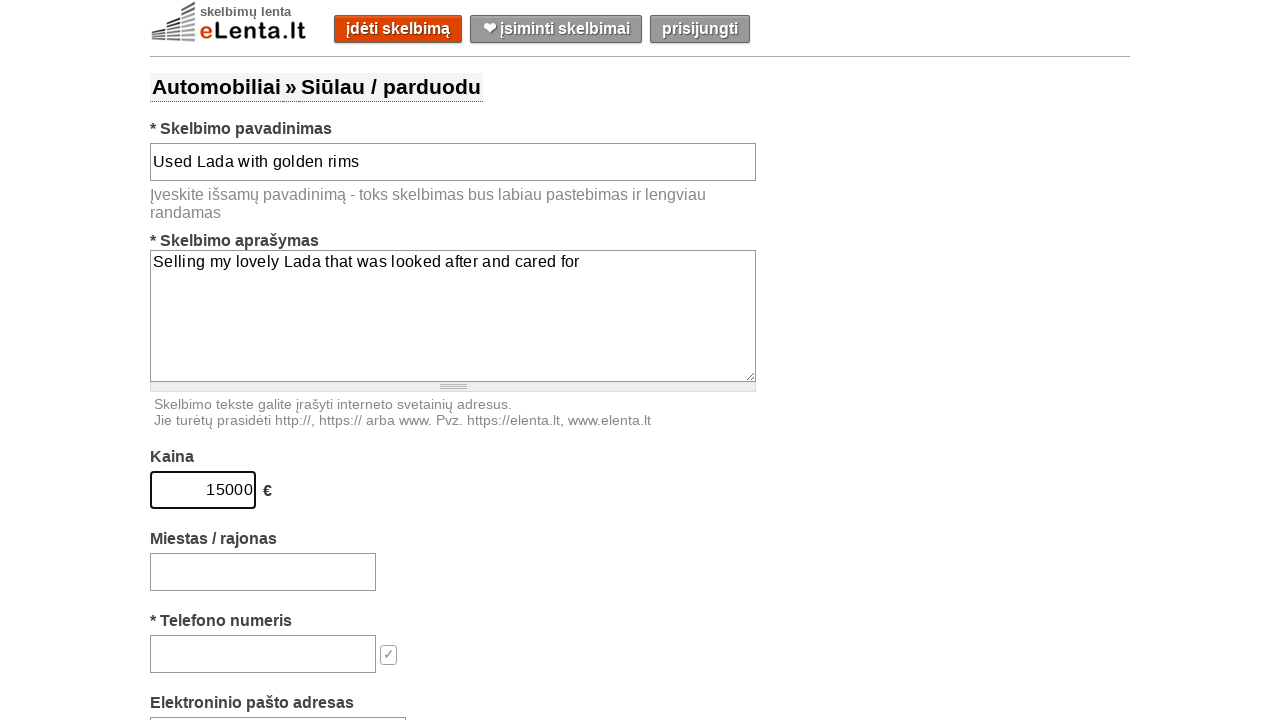

Left city/region field blank to test validation on #location-search-box
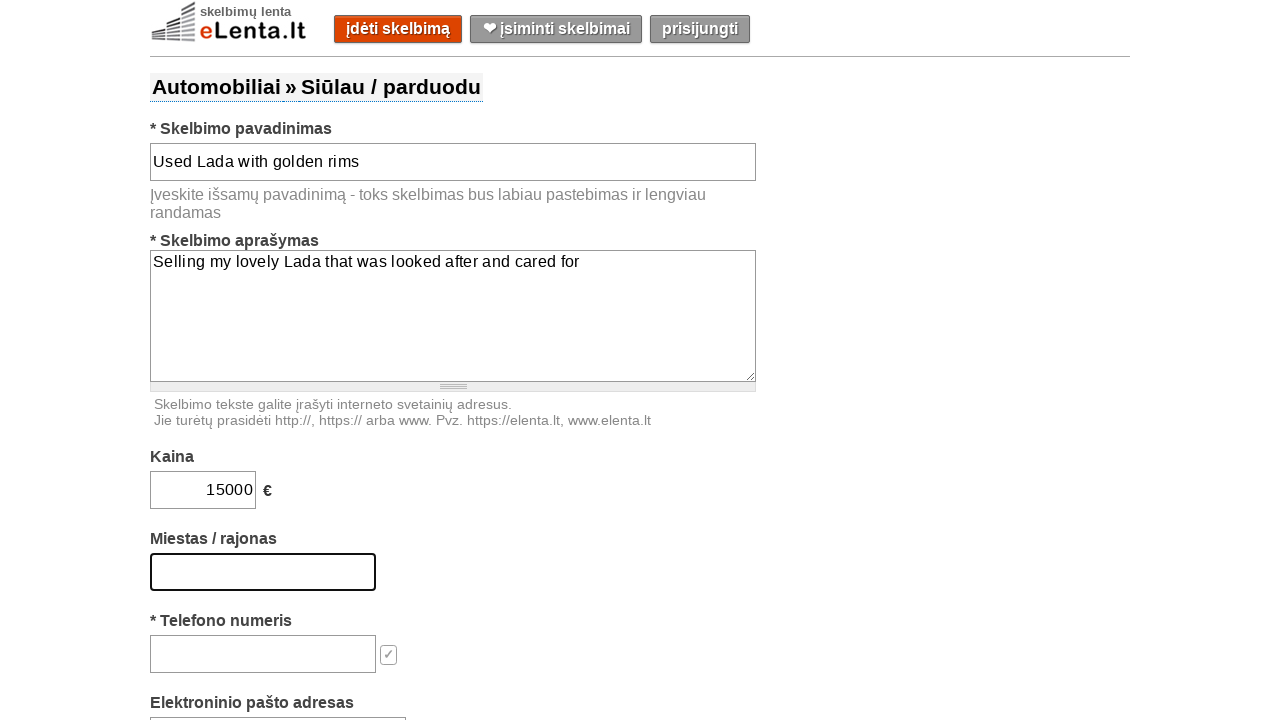

Filled phone field with '37061072845' on #phone
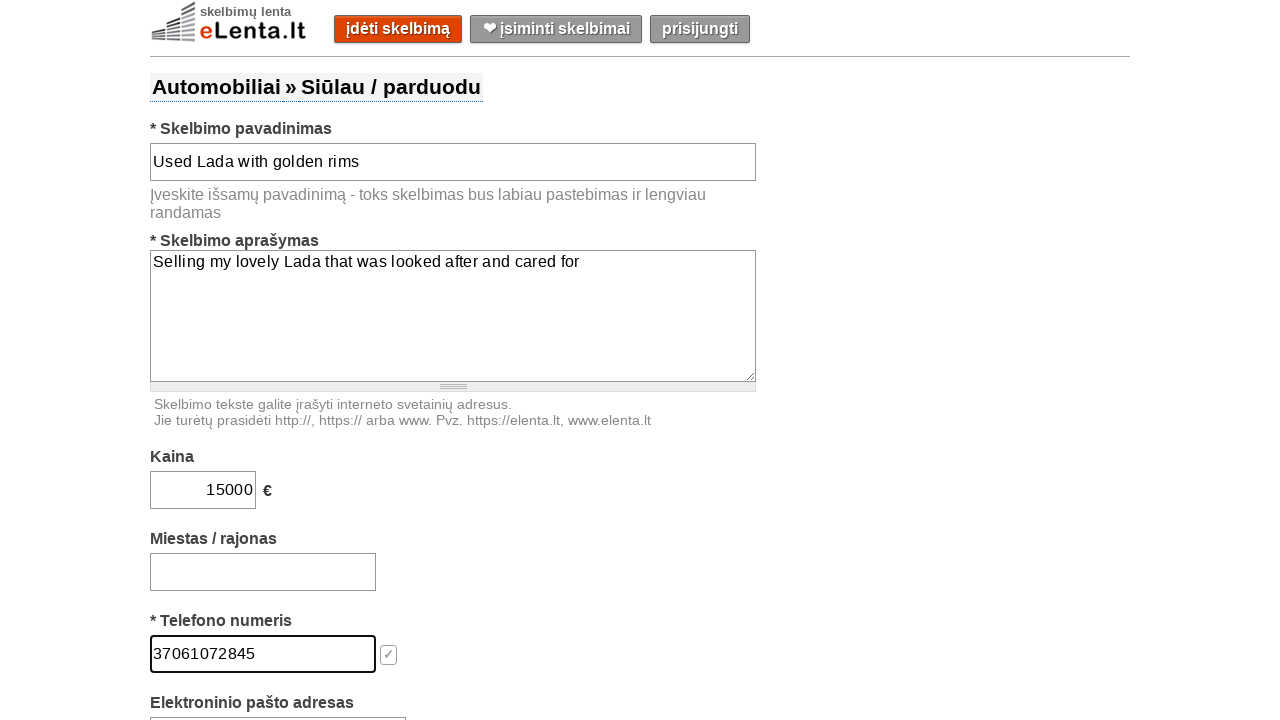

Filled email field with 'ThomasShelby@gmail.com' on #email
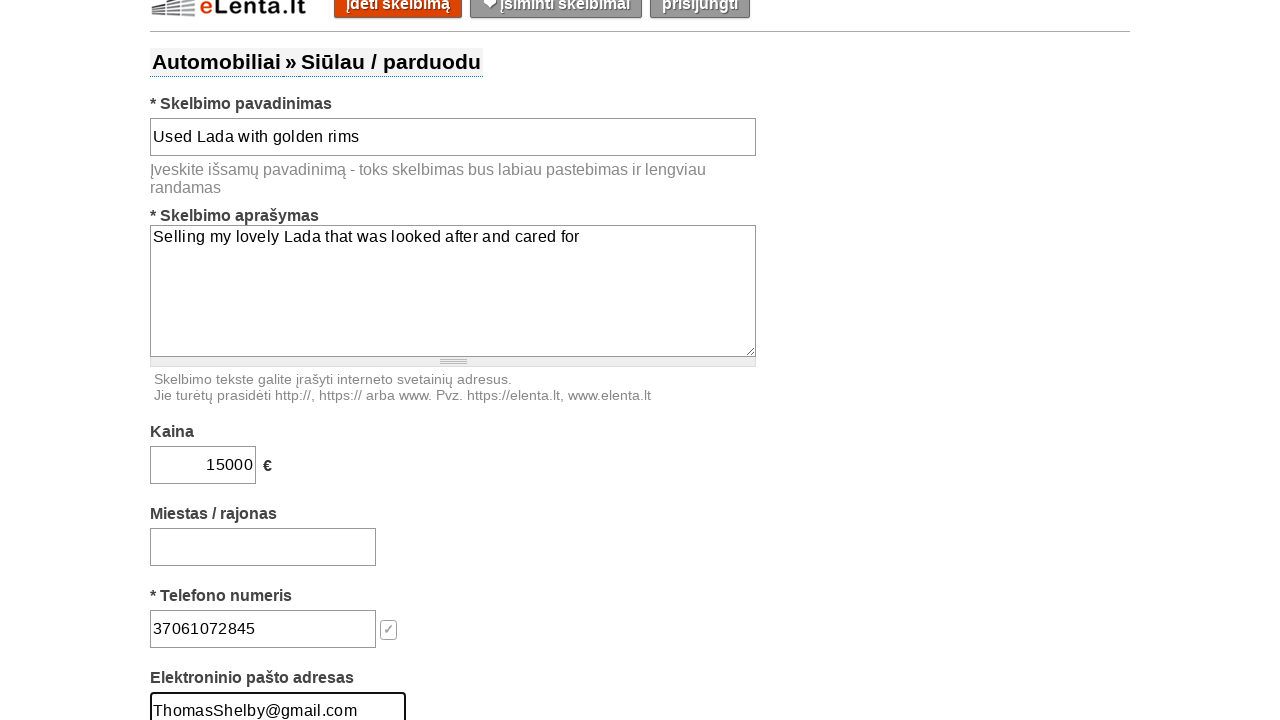

Clicked submit button to submit ad form with blank city/region at (659, 360) on #submit-button
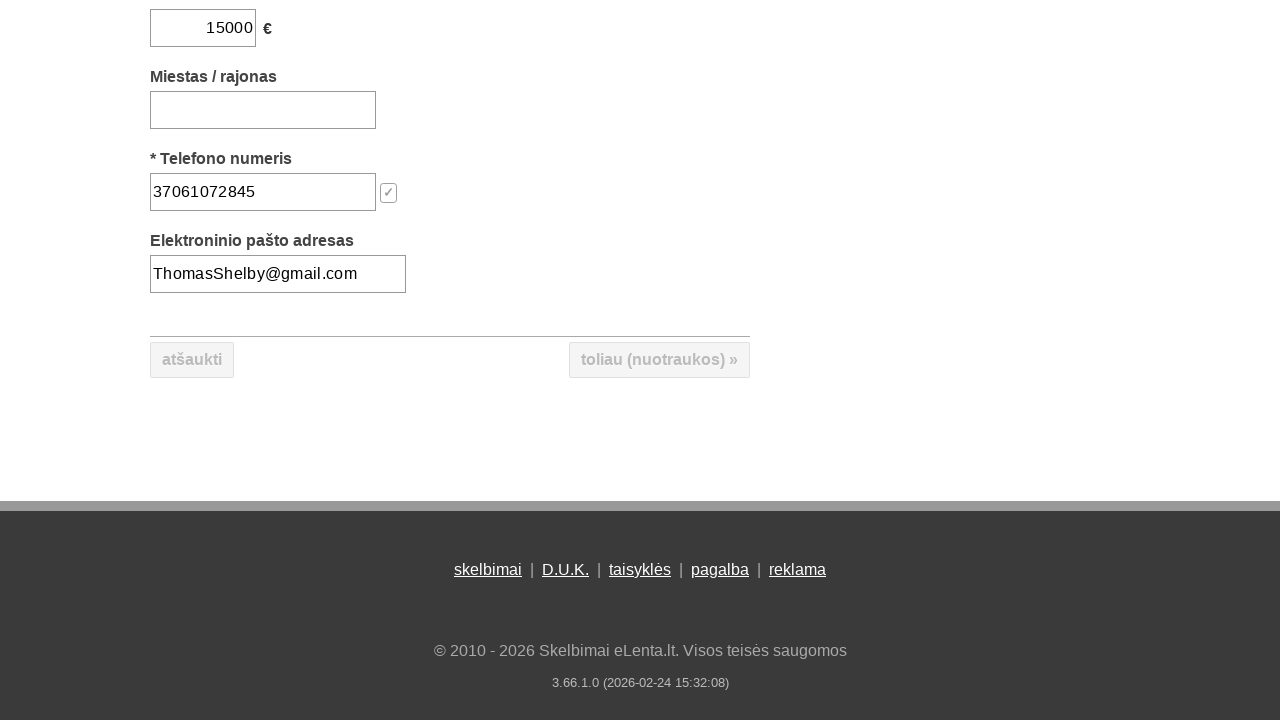

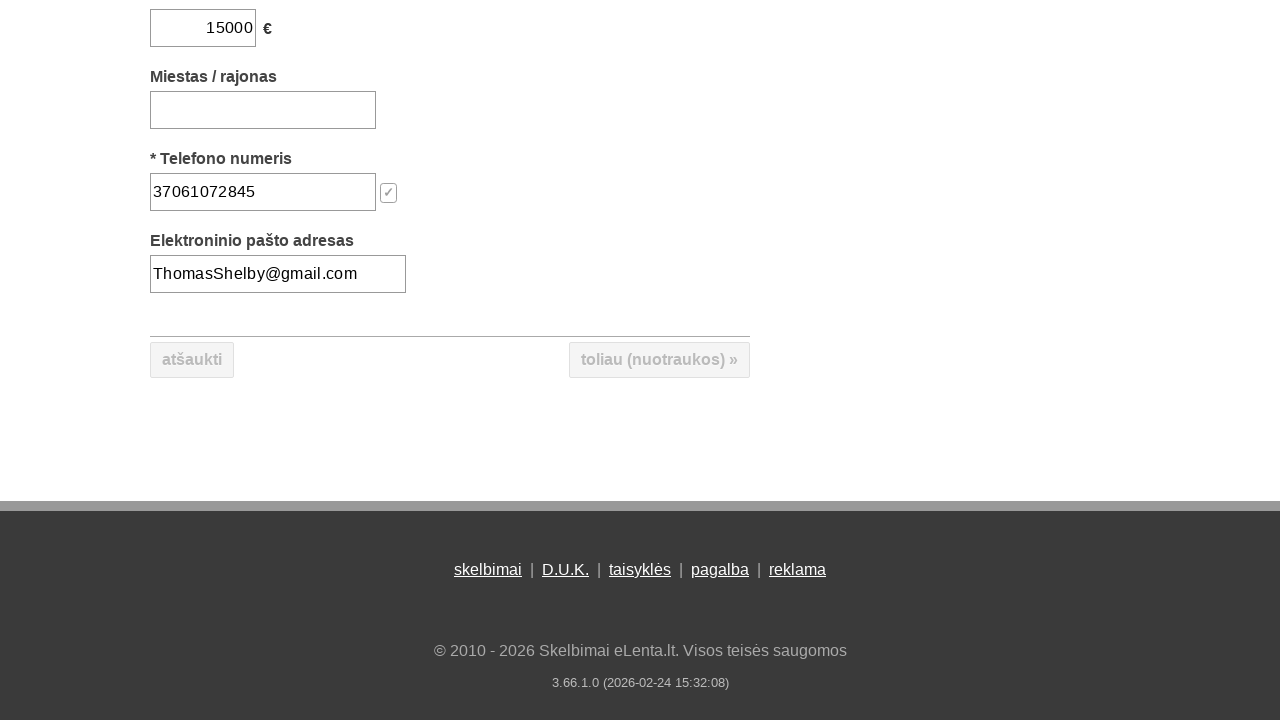